Navigates to a website and retrieves the current URL to verify the page loaded correctly

Starting URL: https://vctcpune.com/

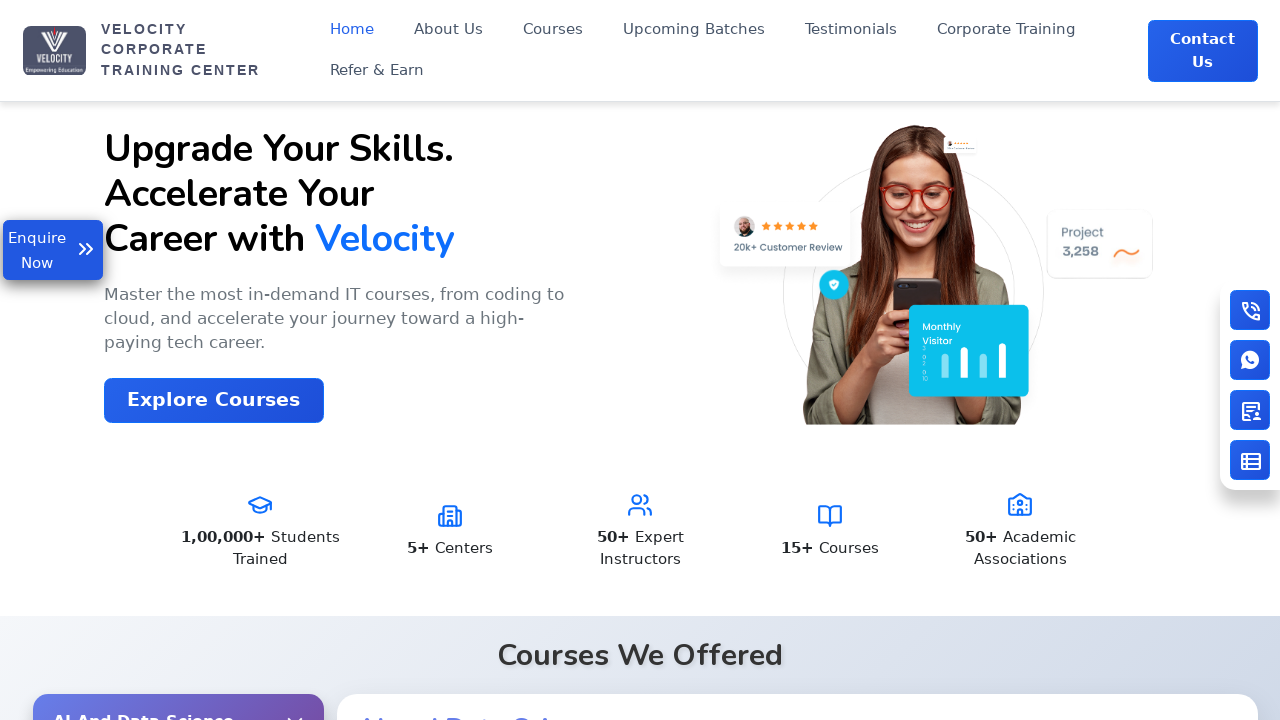

Waited for page to reach domcontentloaded state
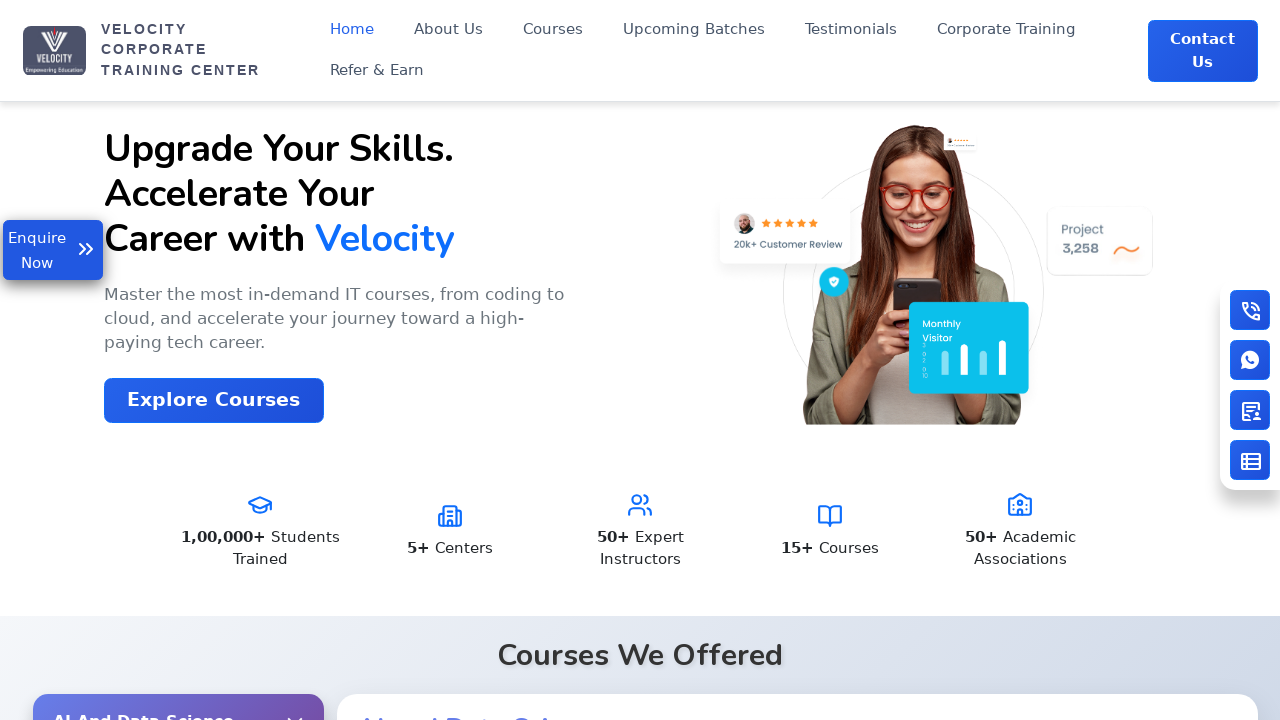

Retrieved current URL: https://www.vctcpune.com/
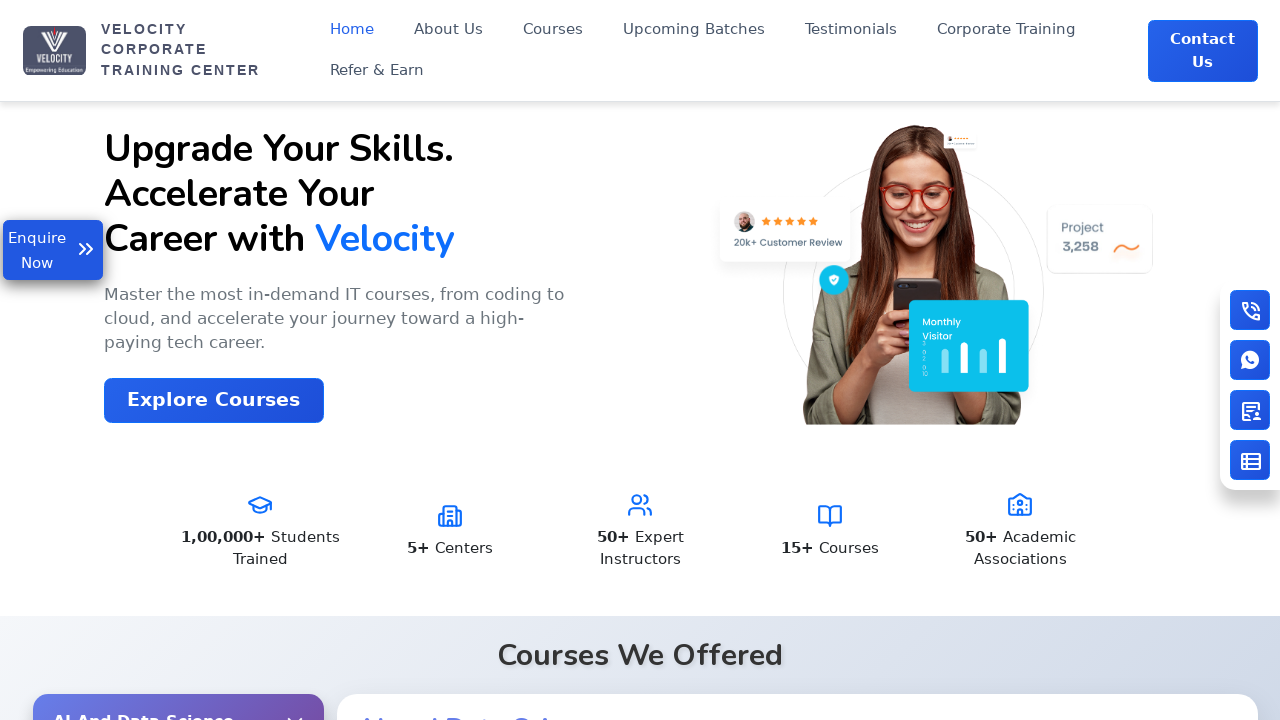

Printed current URL to console
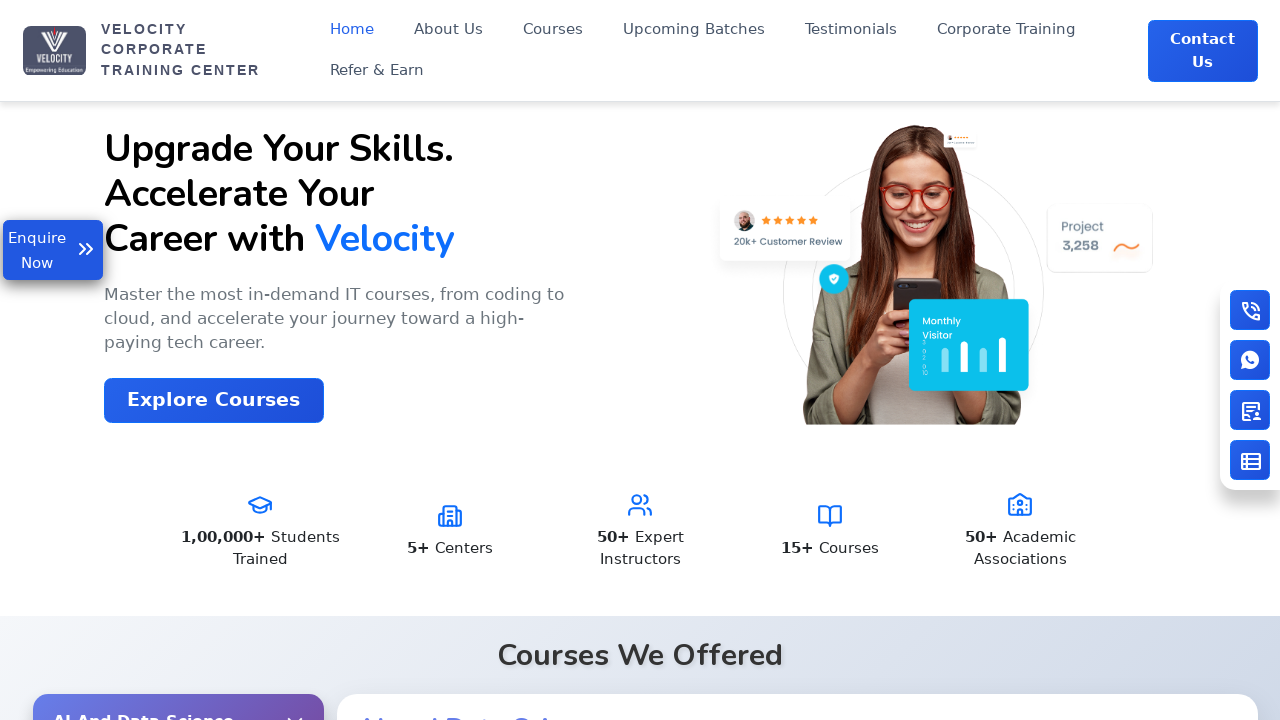

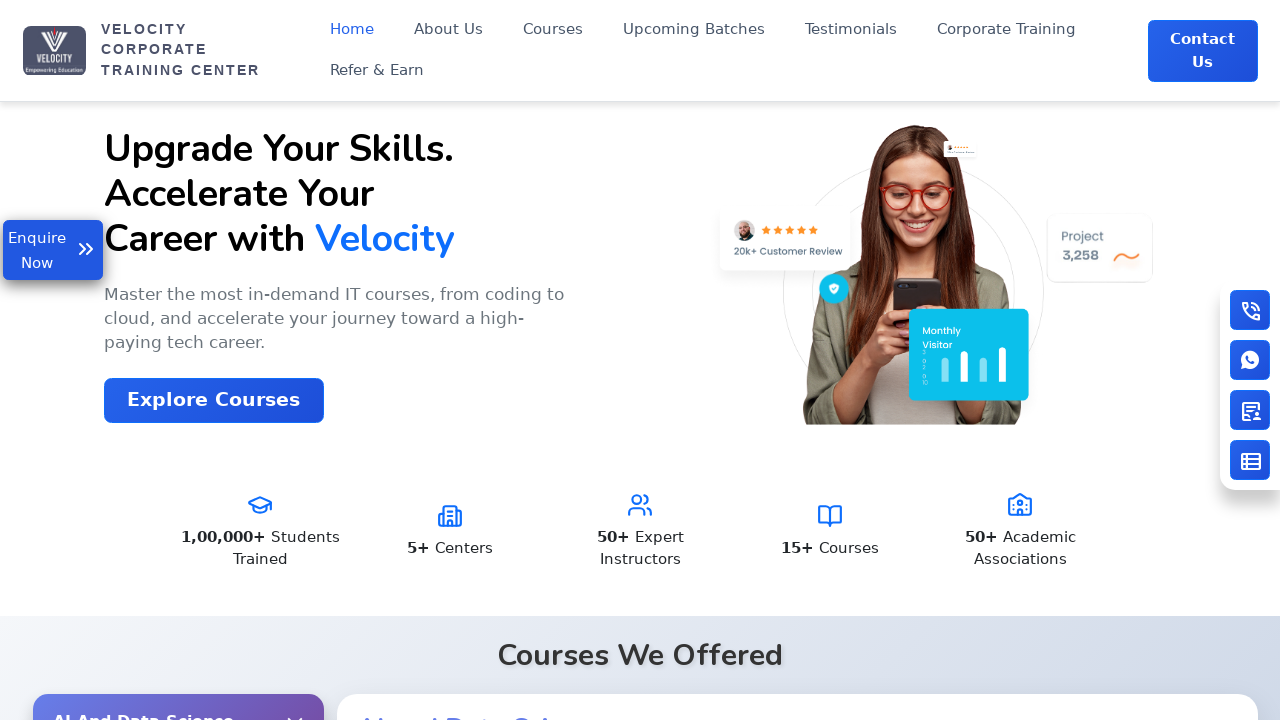